Tests registration form validation by submitting a username with a trailing space and verifies the appropriate error message is displayed

Starting URL: https://anatoly-karpovich.github.io/demo-login-form/

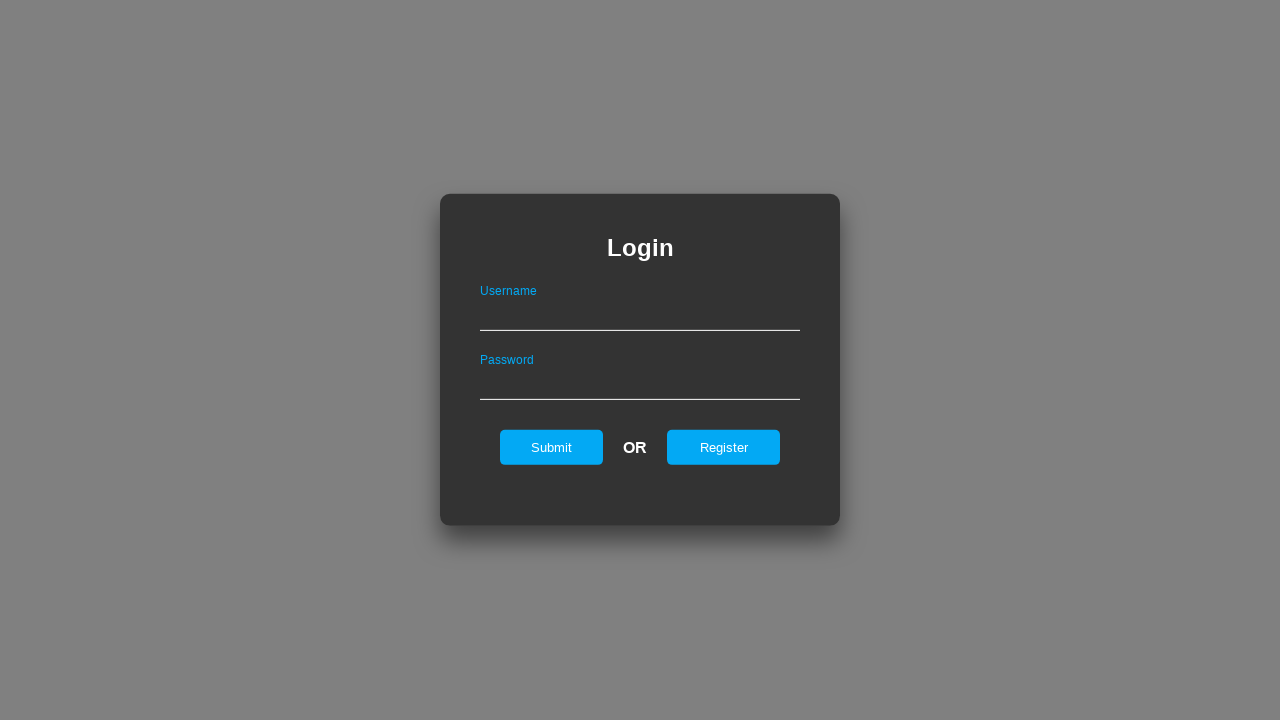

Clicked register link to show registration form at (724, 447) on #registerOnLogin
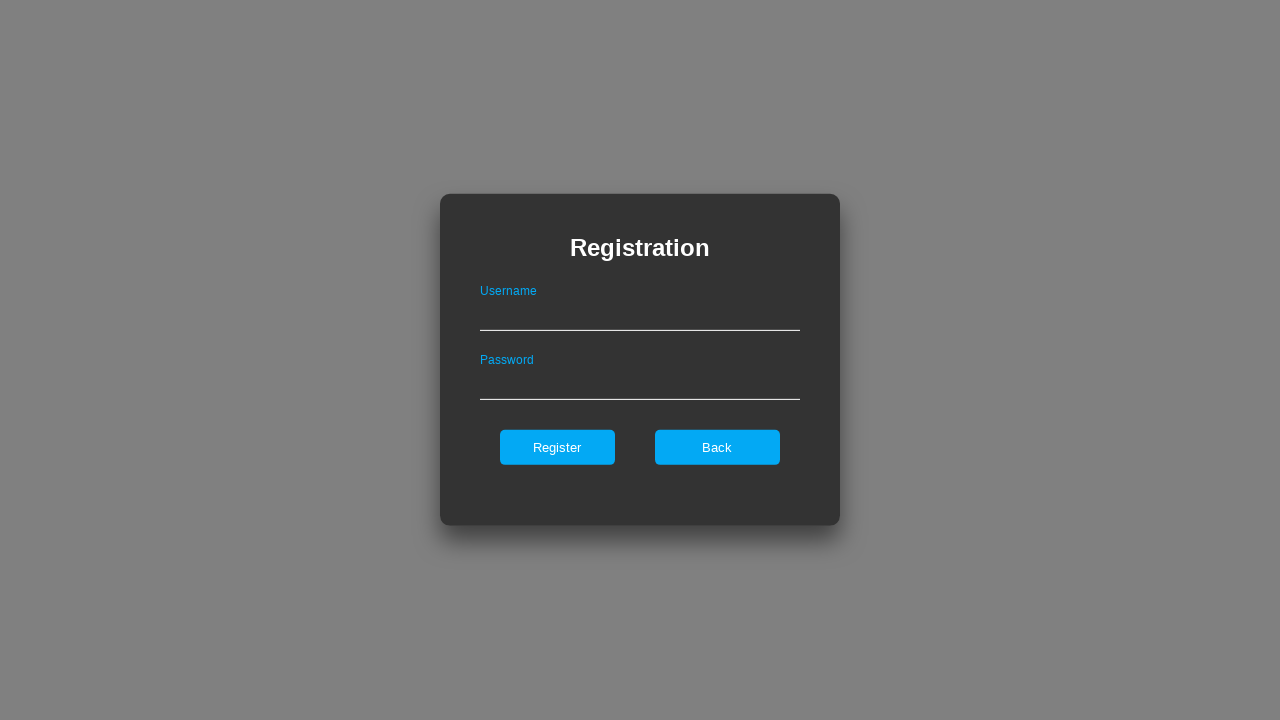

Filled username field with 'TestUser1! ' (with trailing space) on .registerForm >> #userNameOnRegister
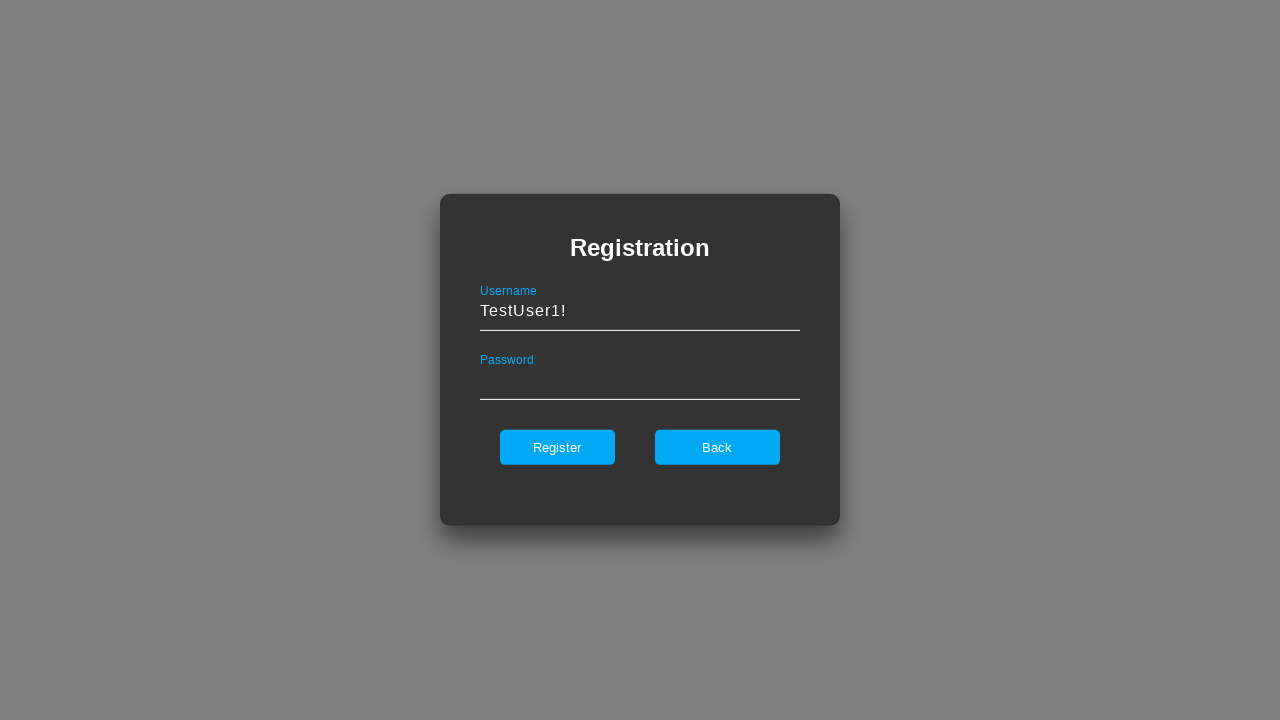

Filled password field with valid value '123AAbb!1' on .registerForm >> #passwordOnRegister
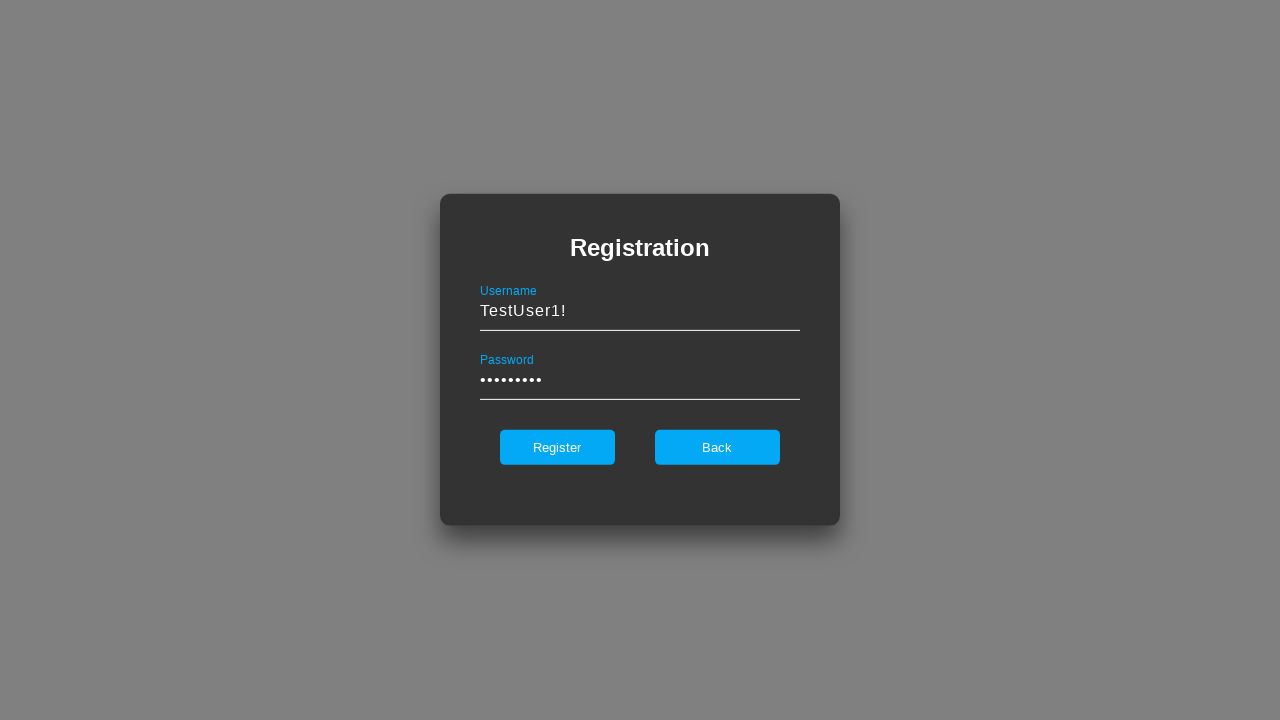

Clicked register submit button at (557, 447) on .registerForm >> #register
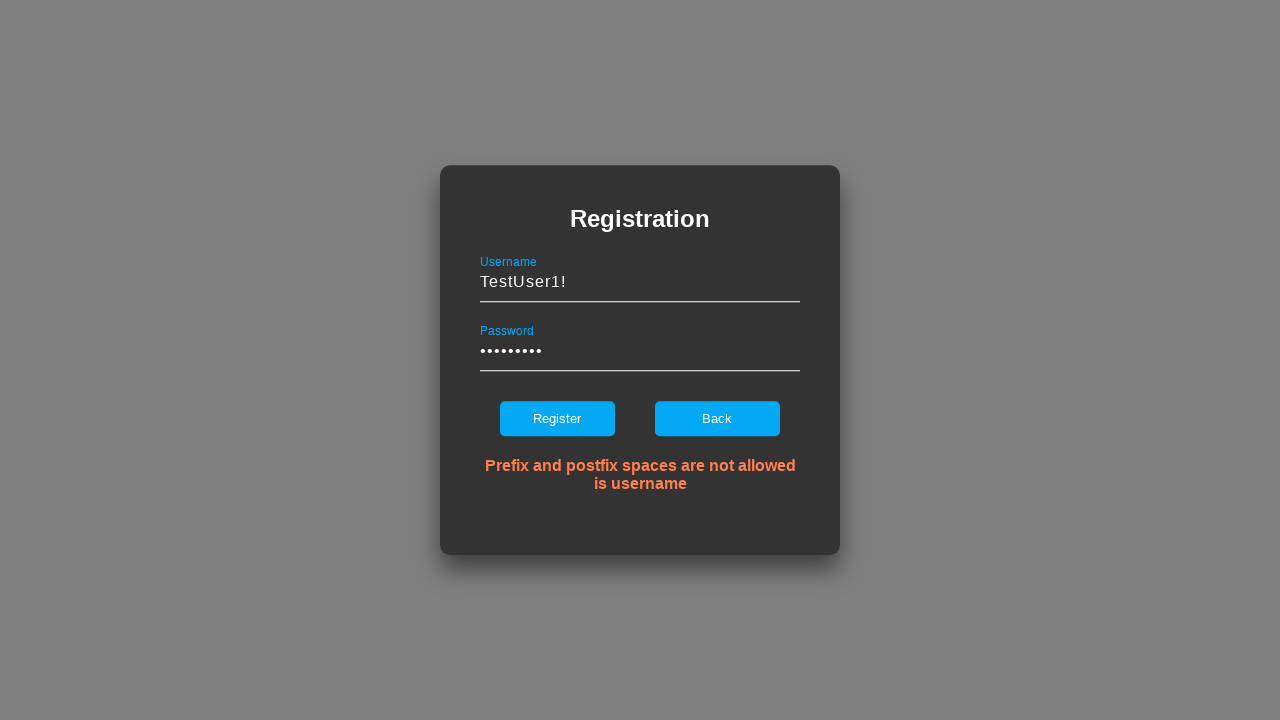

Verified error message 'Prefix and postfix spaces are not allowed is username' is displayed
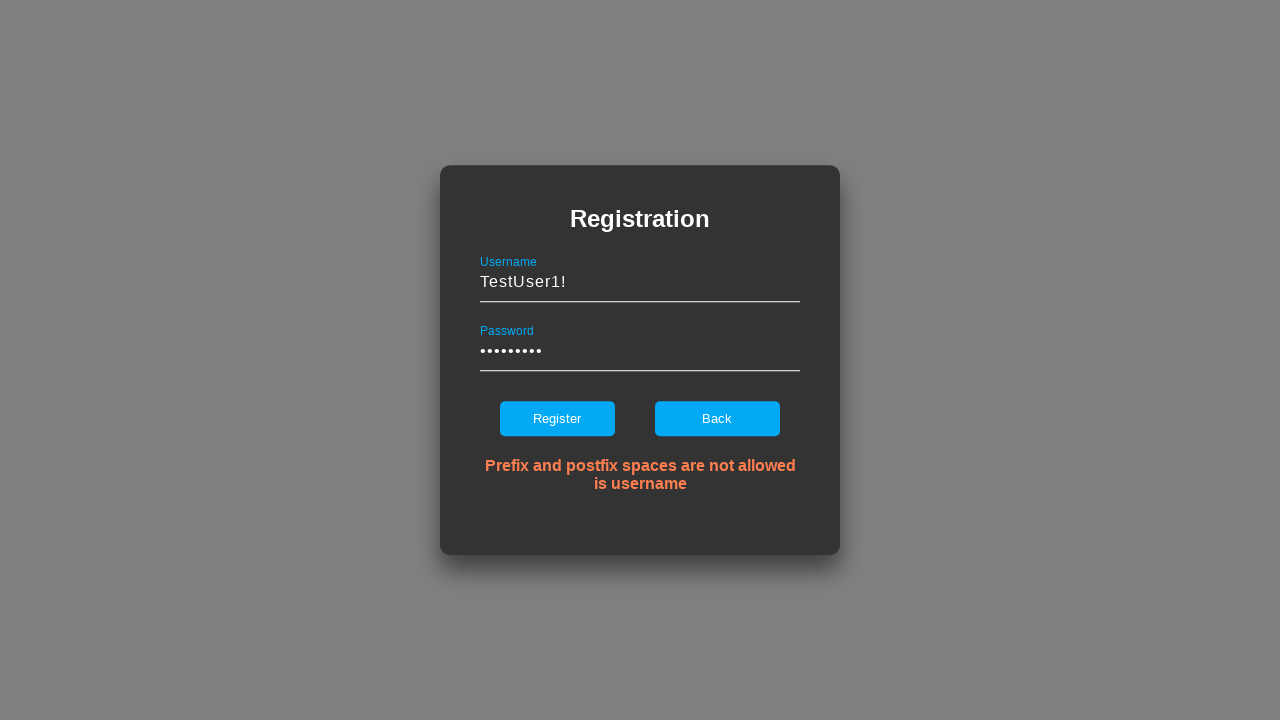

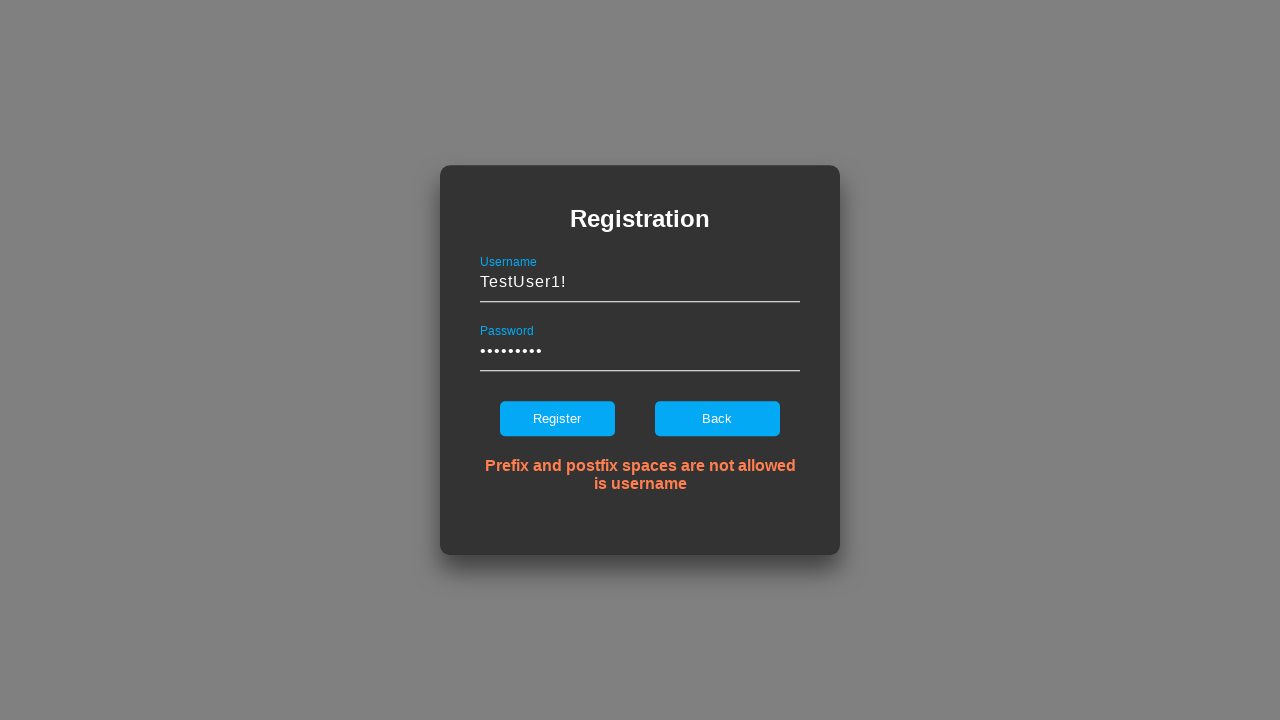